Tests handling of different types of JavaScript alerts including simple alerts, confirmation dialogs, and prompt dialogs with text input

Starting URL: https://demo.automationtesting.in/Alerts.html

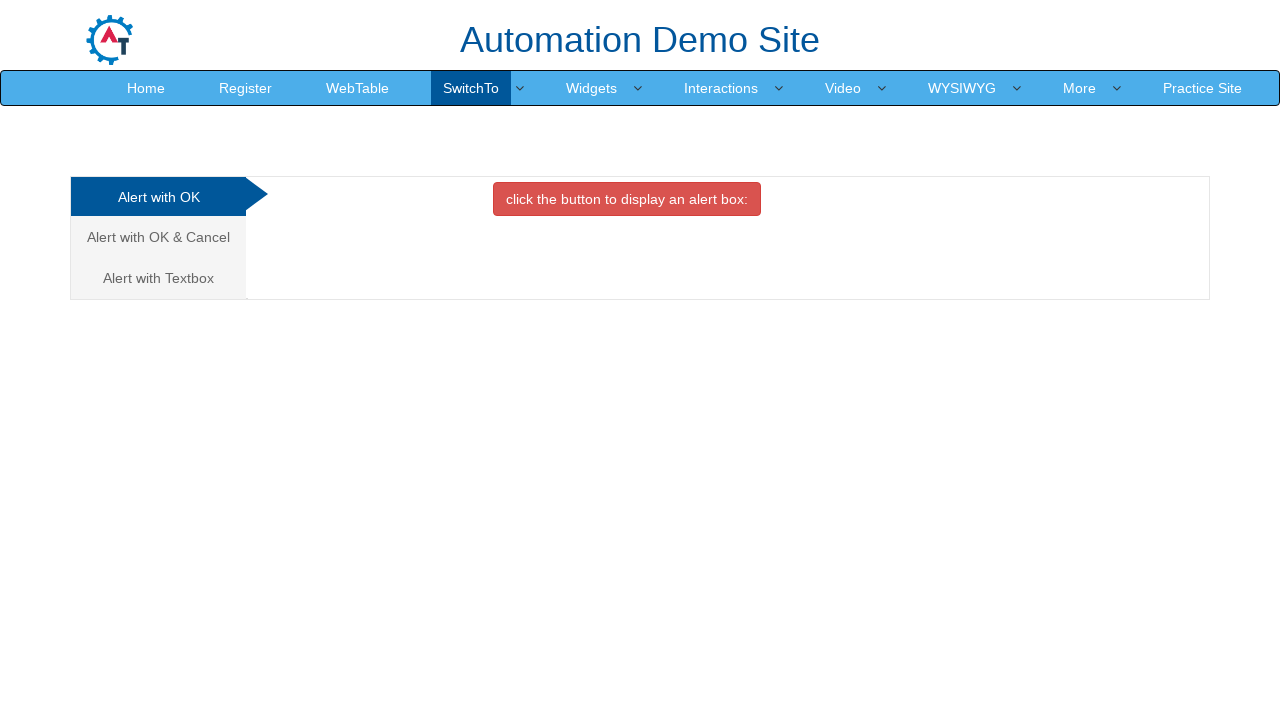

Clicked OKTab to trigger simple alert at (627, 199) on #OKTab
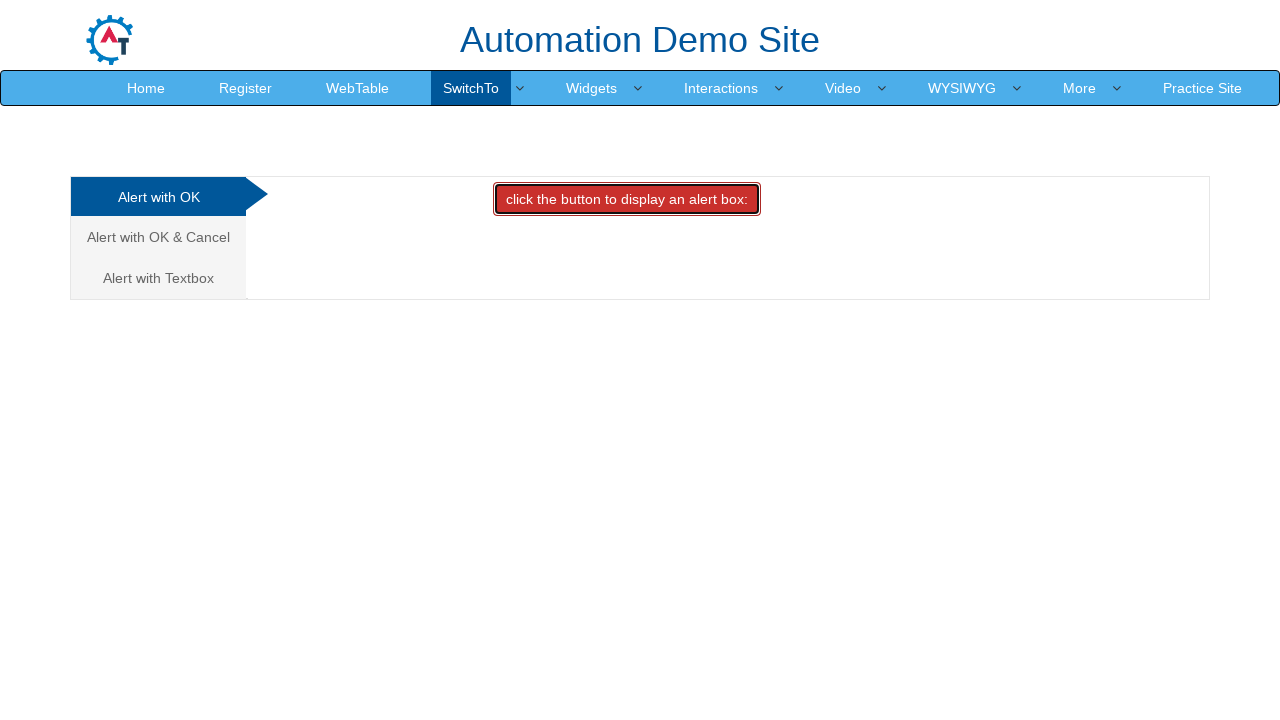

Set up dialog handler to dismiss simple alert
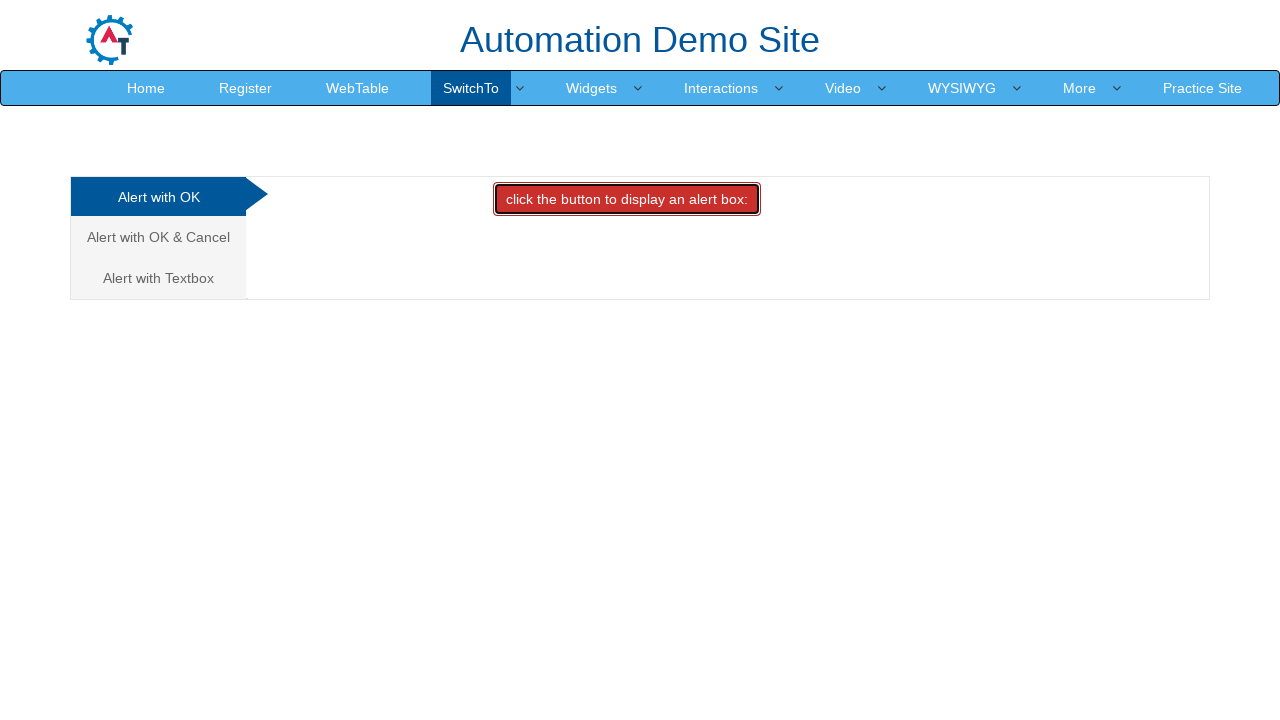

Clicked link to navigate to CancelTab at (158, 237) on xpath=//a[@href='#CancelTab']
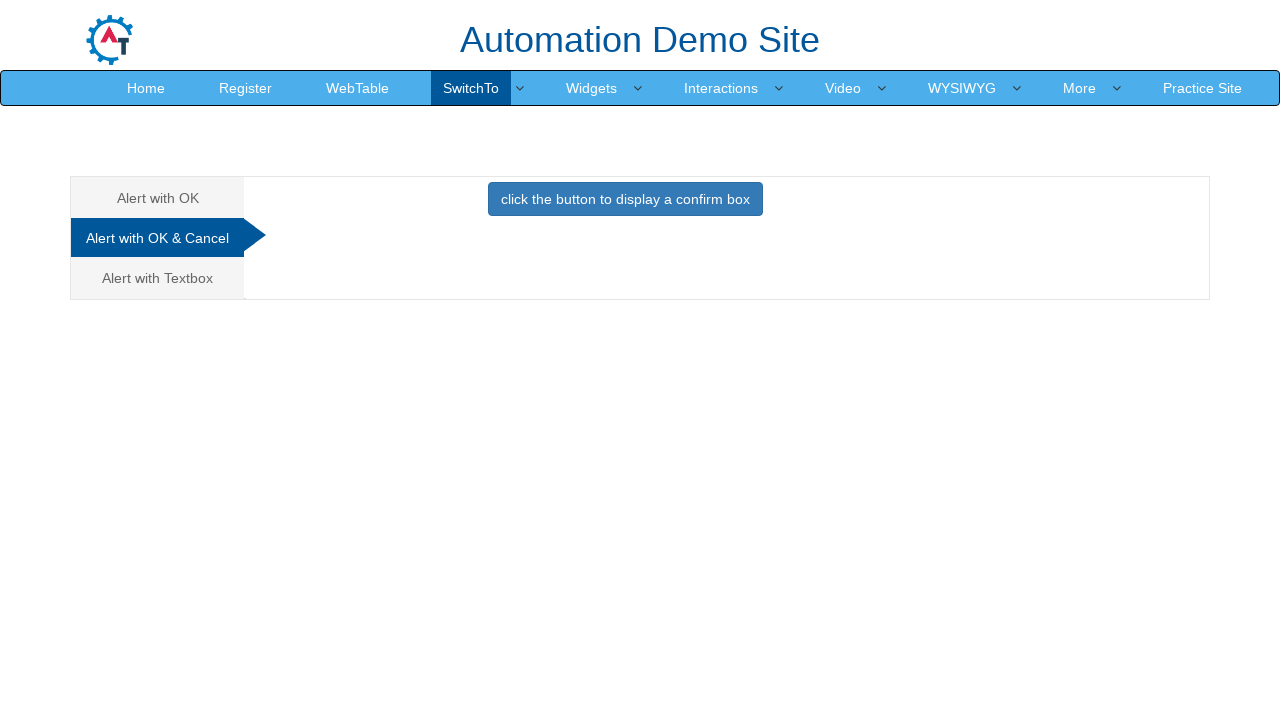

Clicked CancelTab to trigger confirmation dialog at (625, 204) on #CancelTab
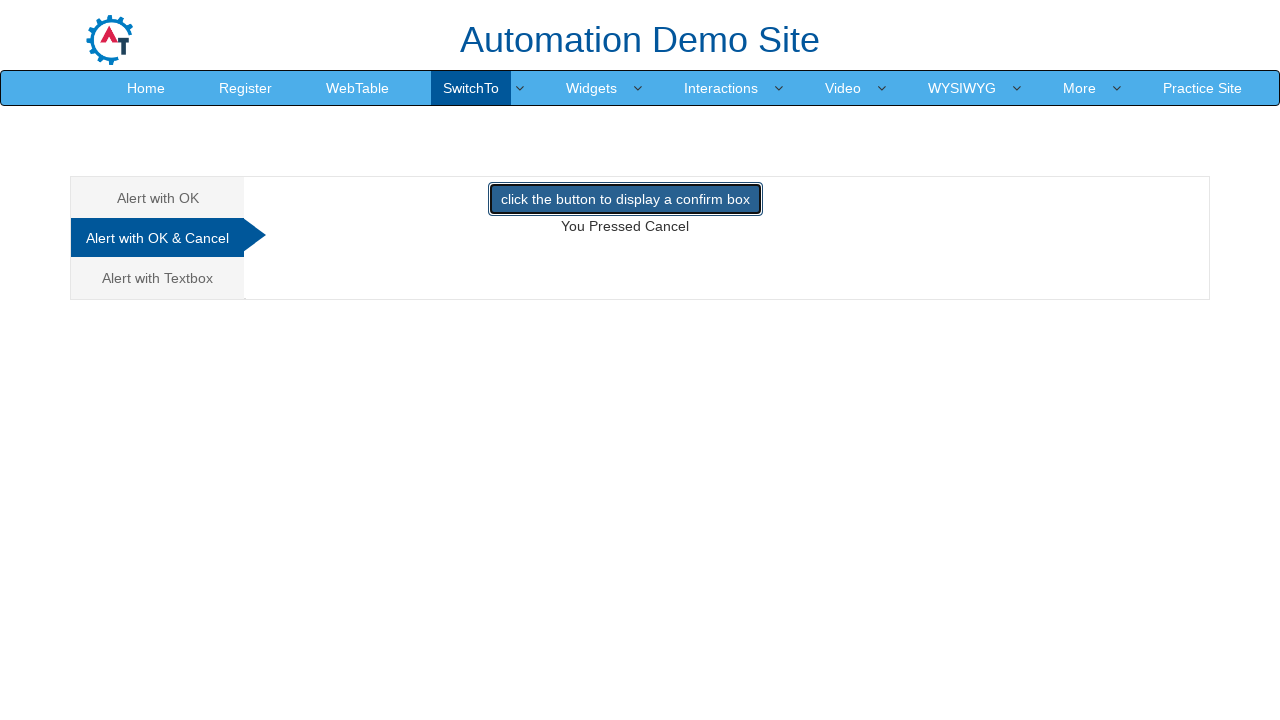

Set up dialog handler to dismiss confirmation dialog
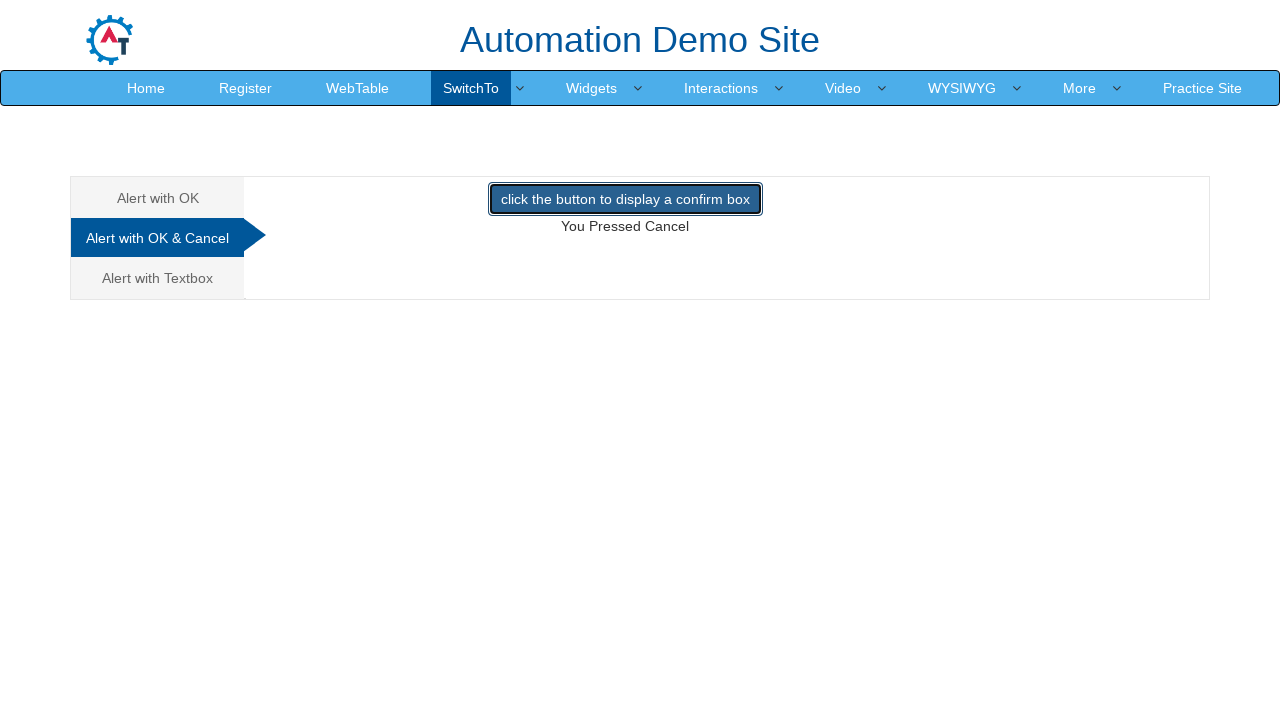

Clicked link to navigate to Textbox prompt tab at (158, 278) on xpath=//a[@href='#Textbox']
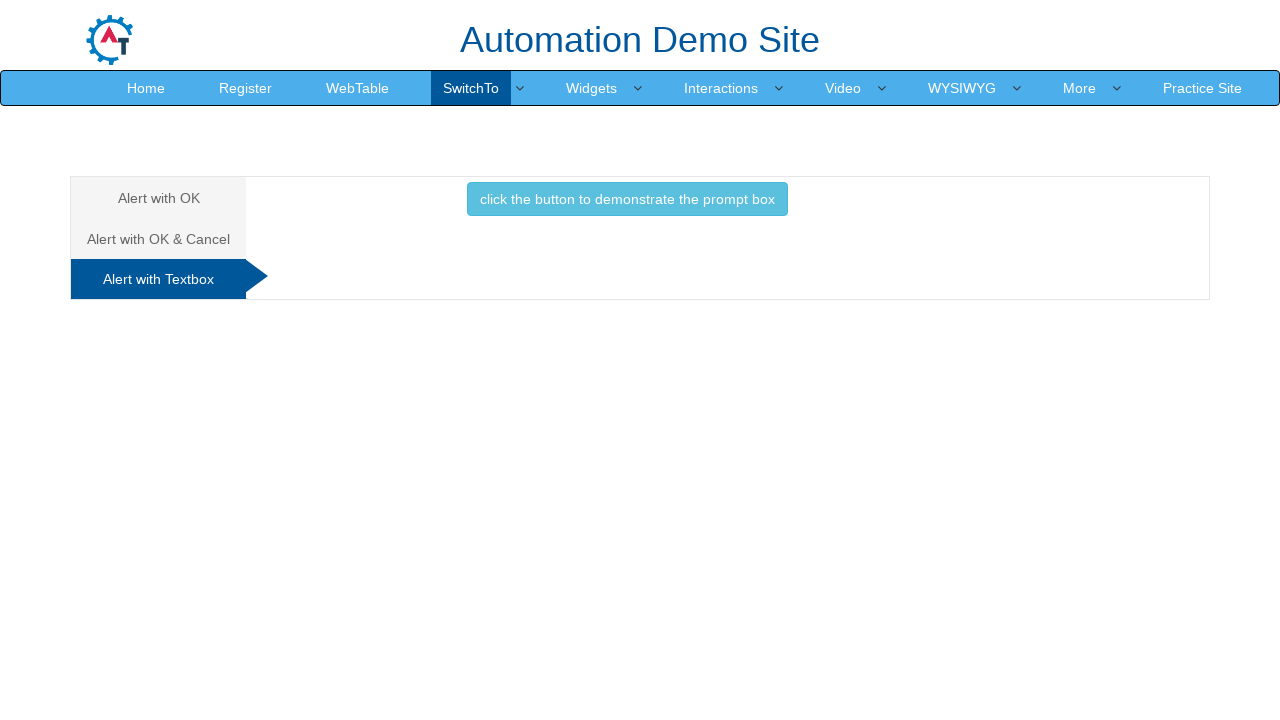

Clicked Textbox to trigger prompt dialog at (627, 204) on #Textbox
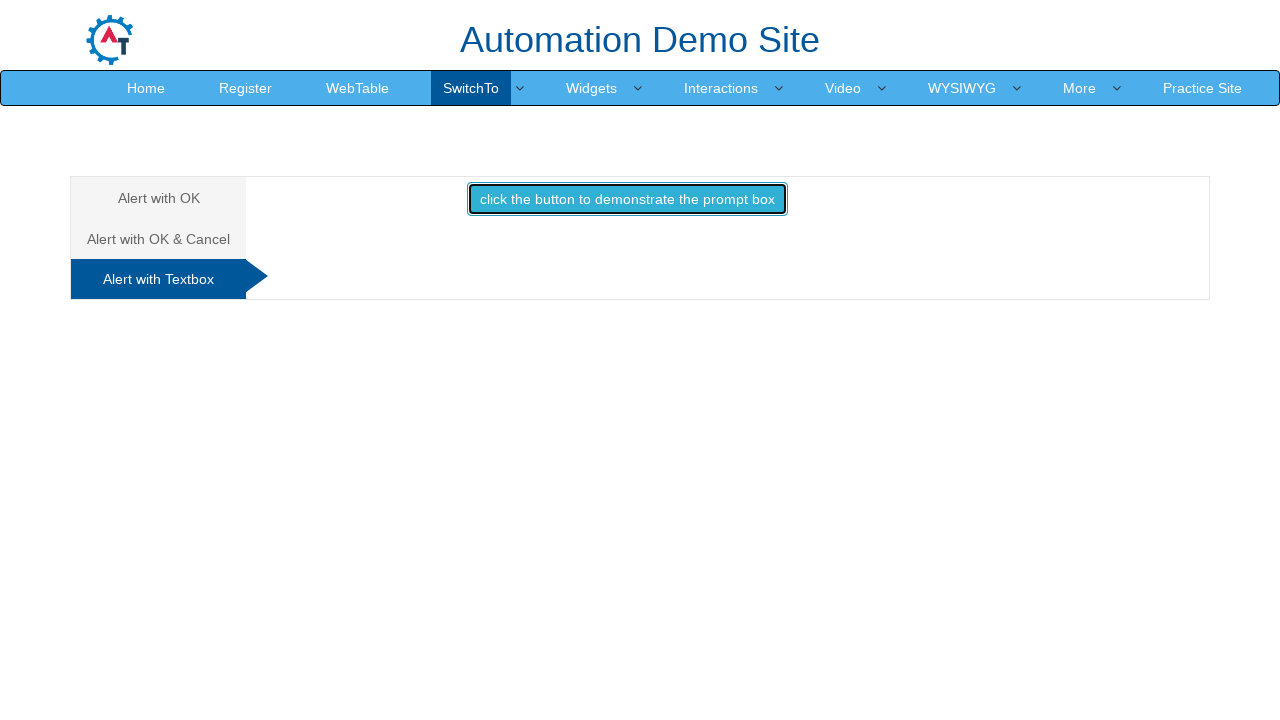

Set up dialog handler to accept prompt with text 'Hirva, Tom, Anisha'
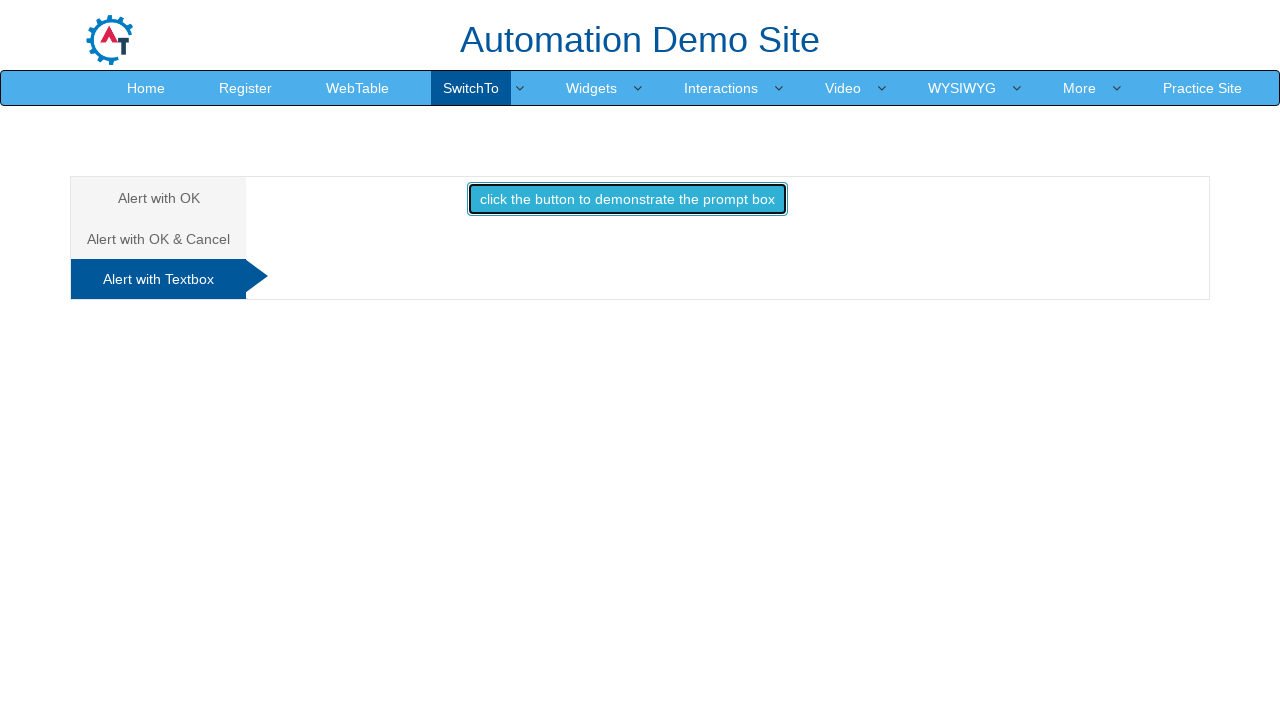

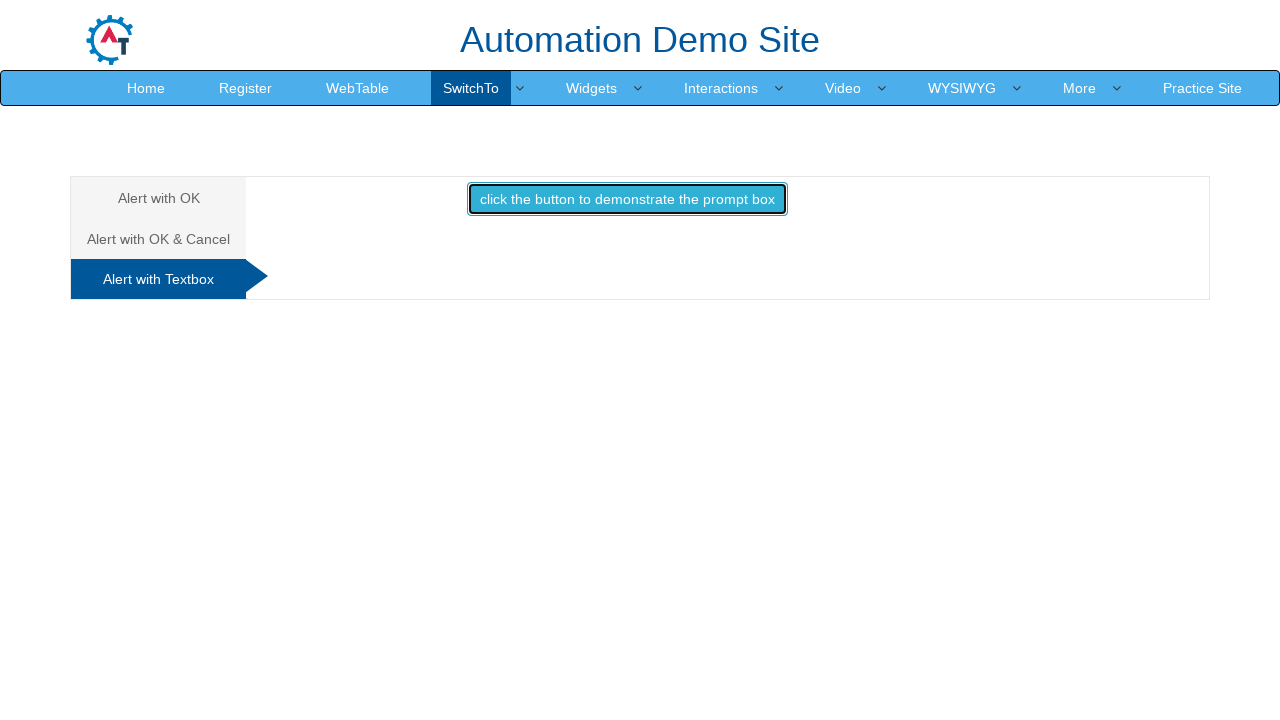